Tests clicking the Confirm button, accepting the confirm dialog, and verifying the resulting alert shows "Yes"

Starting URL: http://www.uitestingplayground.com/alerts

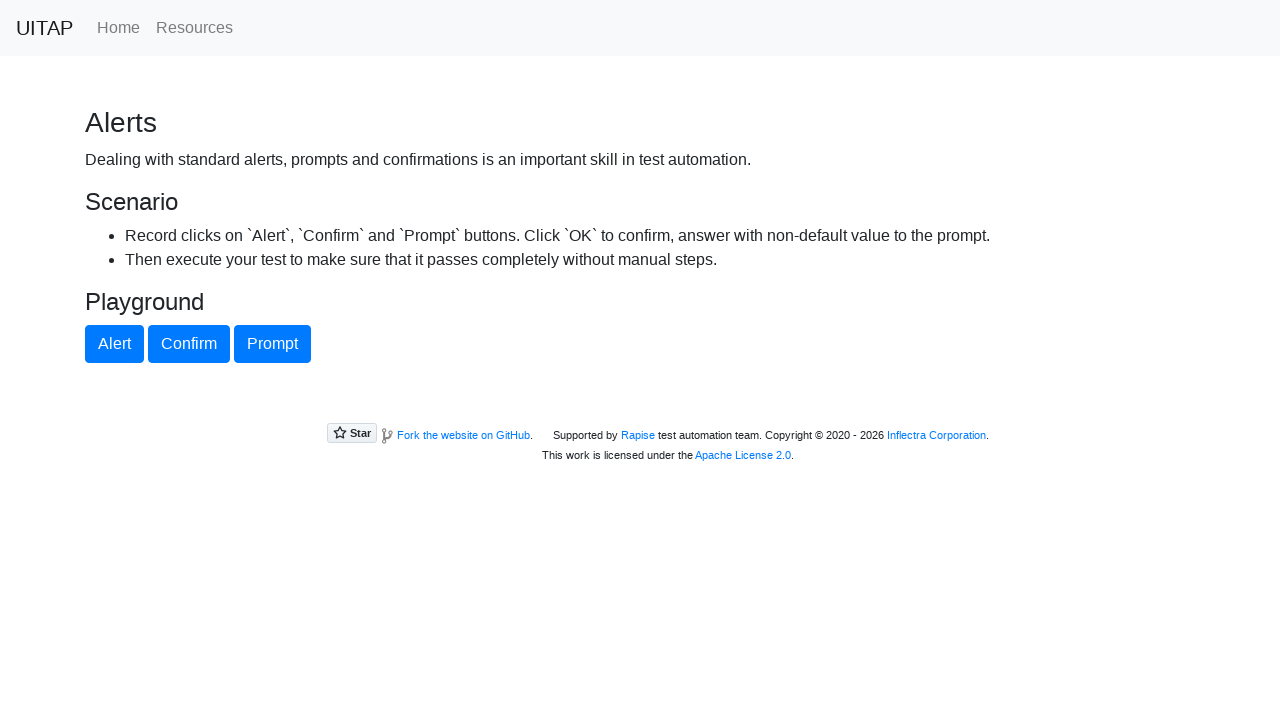

Set up dialog handler to accept confirm and capture alert messages
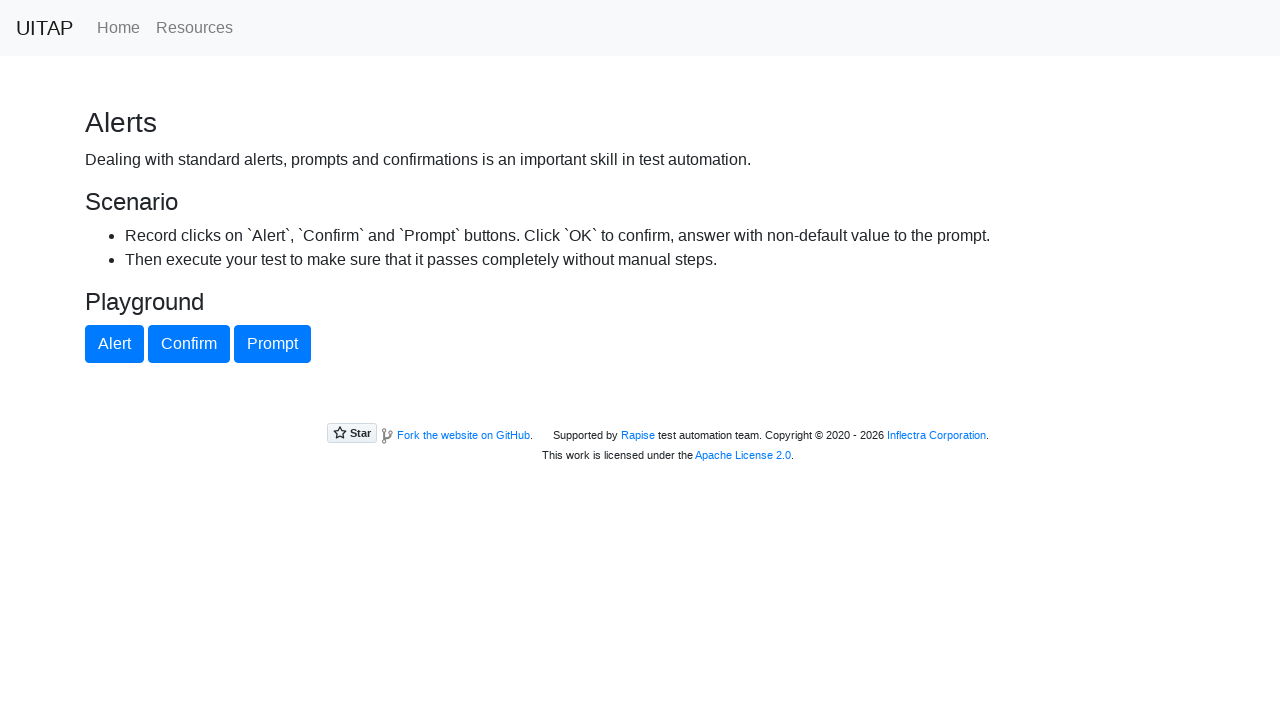

Clicked the Confirm button at (189, 344) on #confirmButton
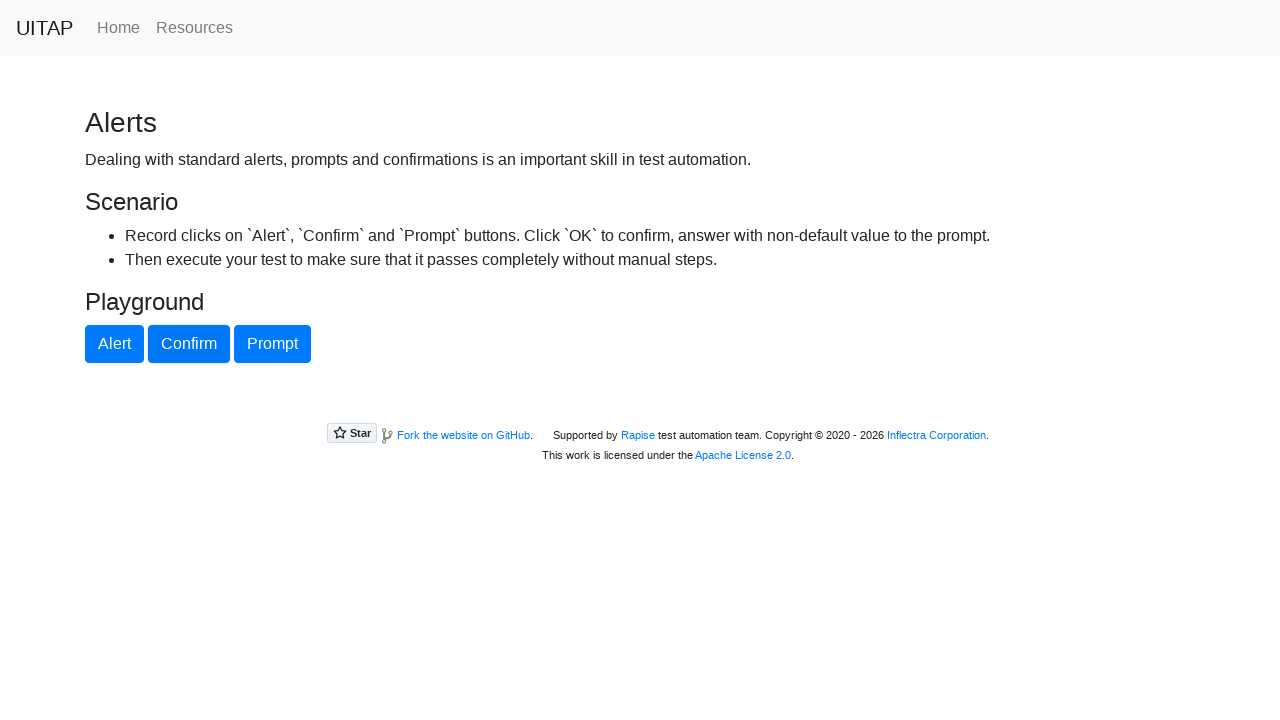

Alert dialog appeared after accepting confirm dialog
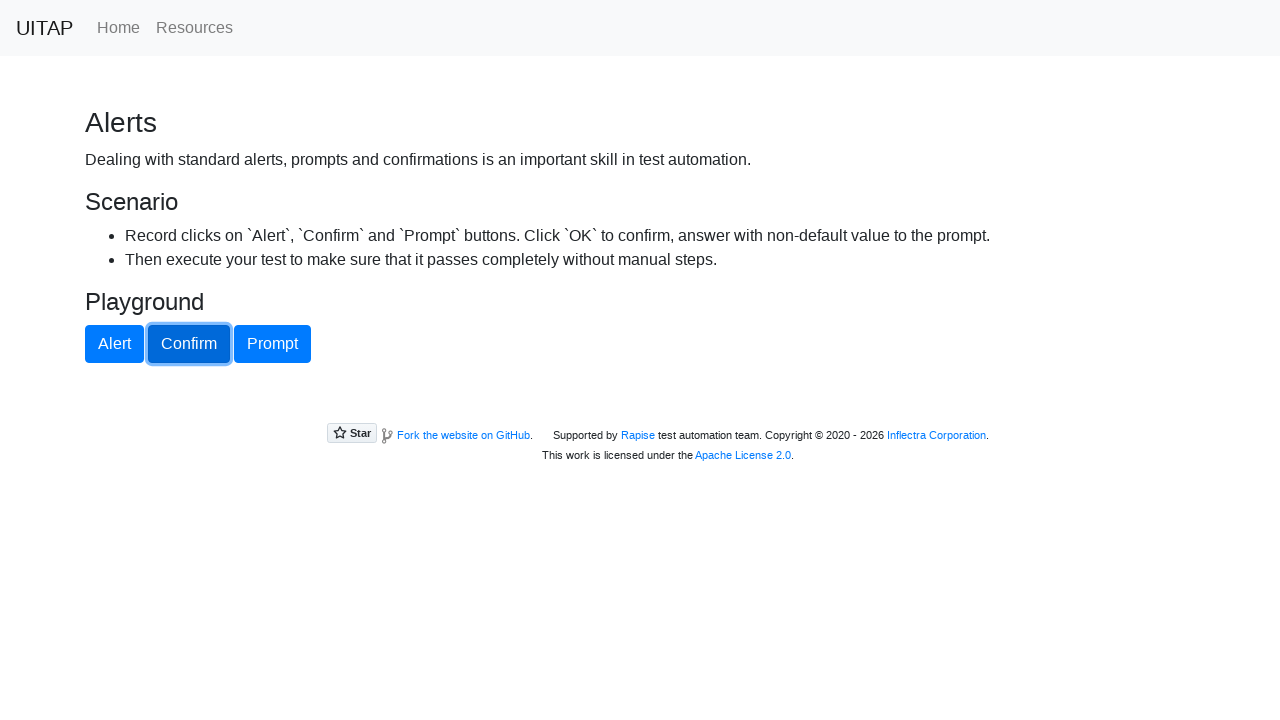

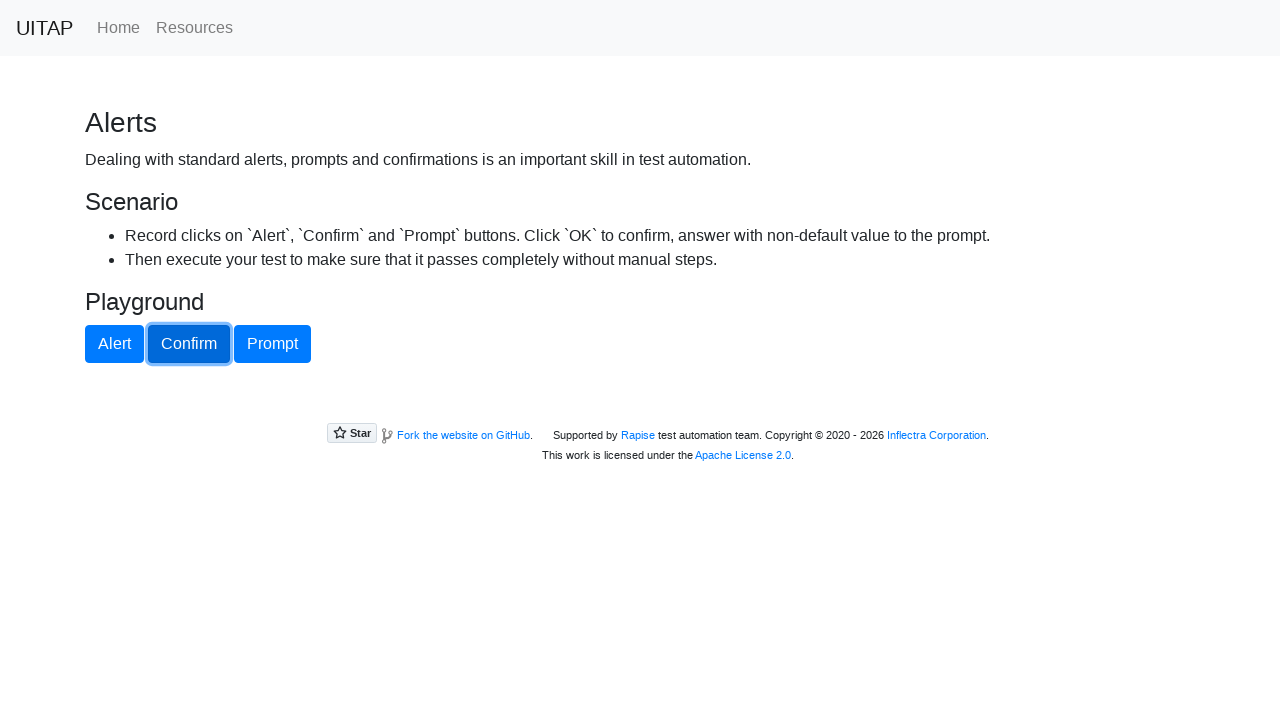